Navigates to Team page and verifies all three creators' names are displayed correctly

Starting URL: http://www.99-bottles-of-beer.net/

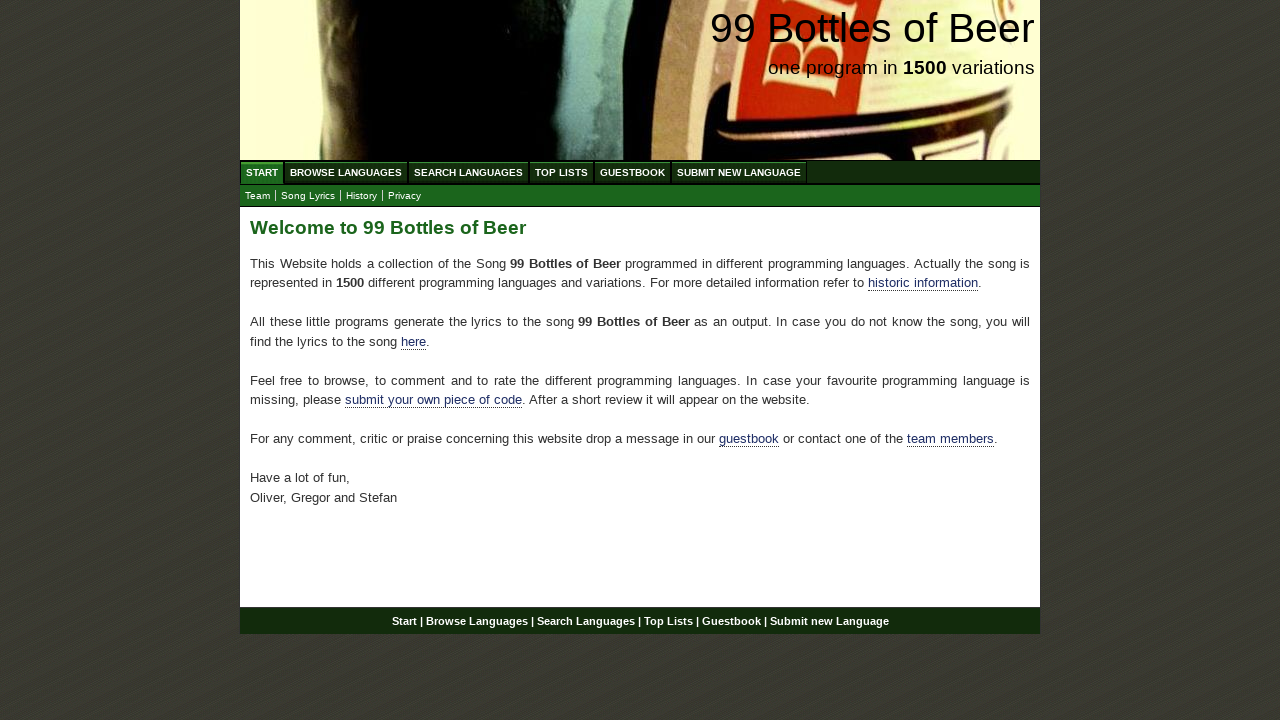

Clicked on Team link at (258, 196) on text=Team
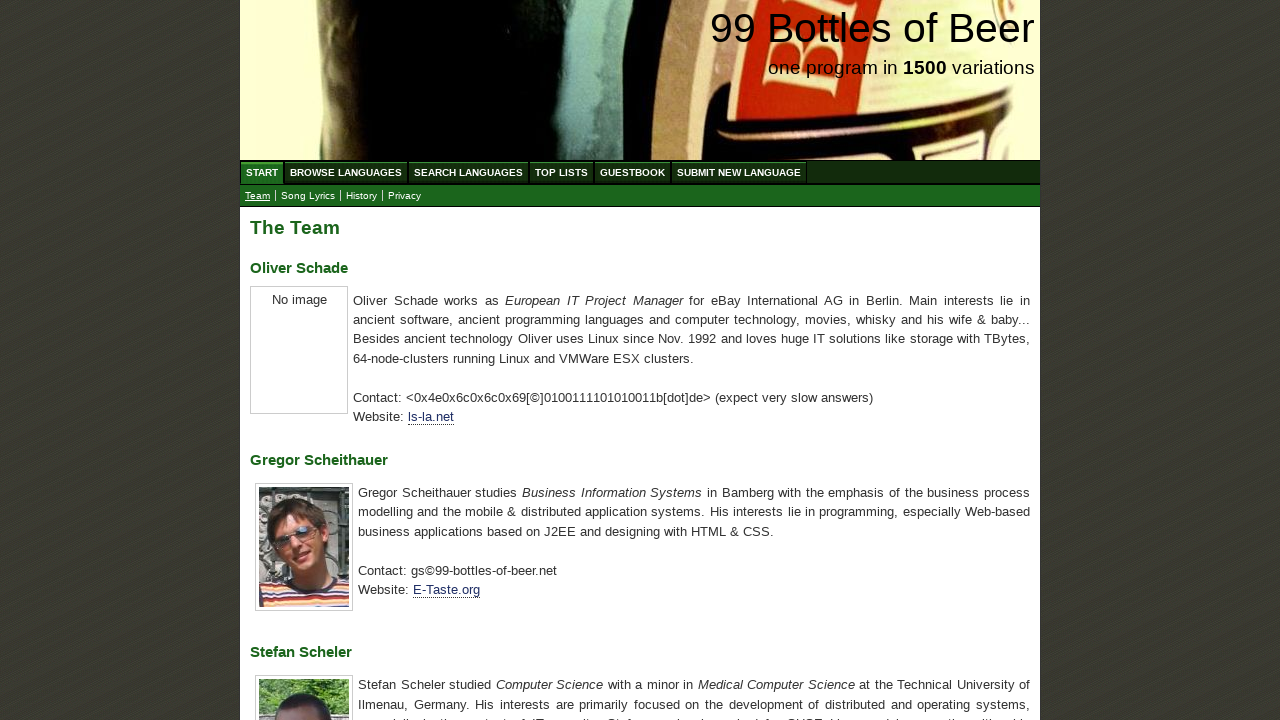

Retrieved all h3 elements containing creator names
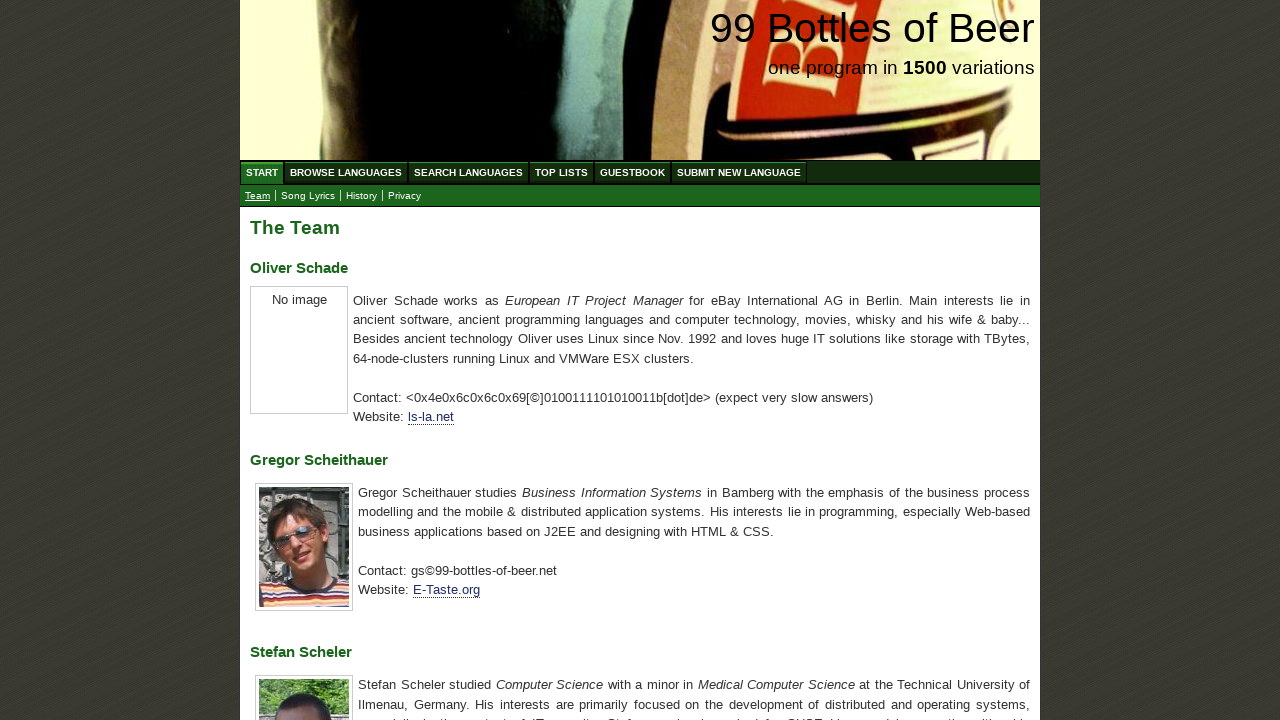

Extracted text content from all h3 elements
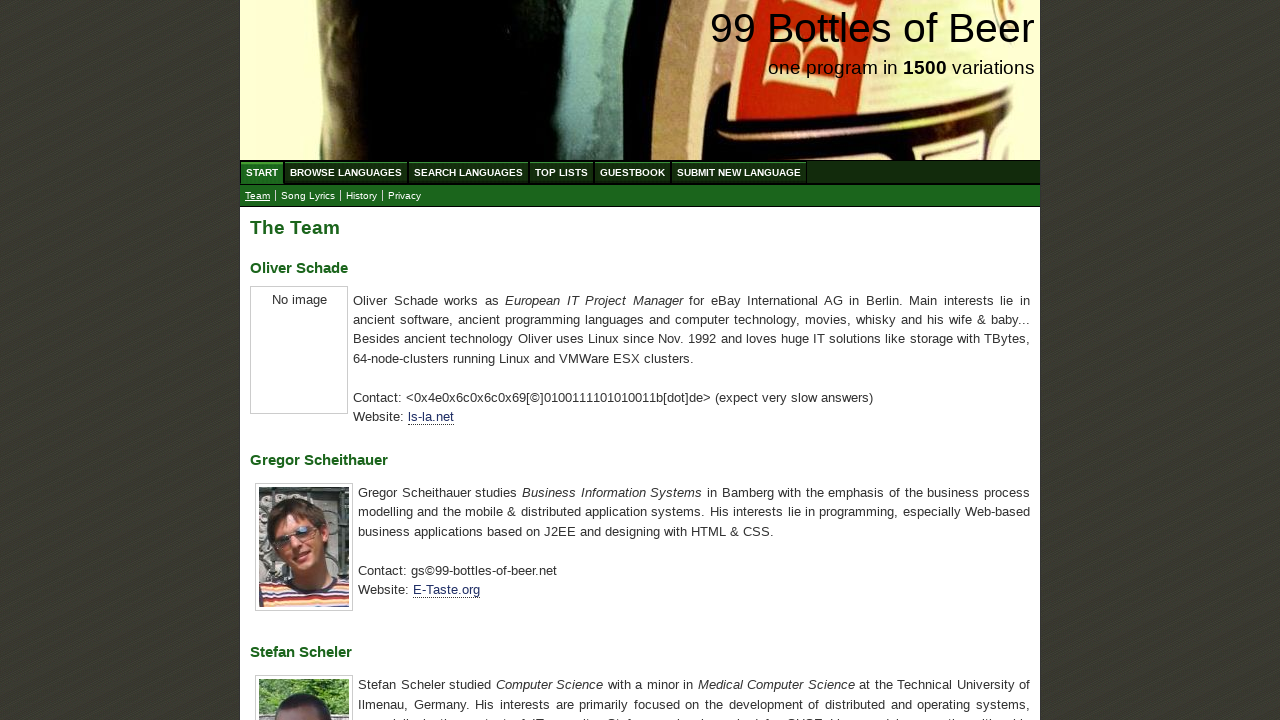

Verified all three creators' names are displayed correctly: Oliver Schade, Gregor Scheithauer, Stefan Scheler
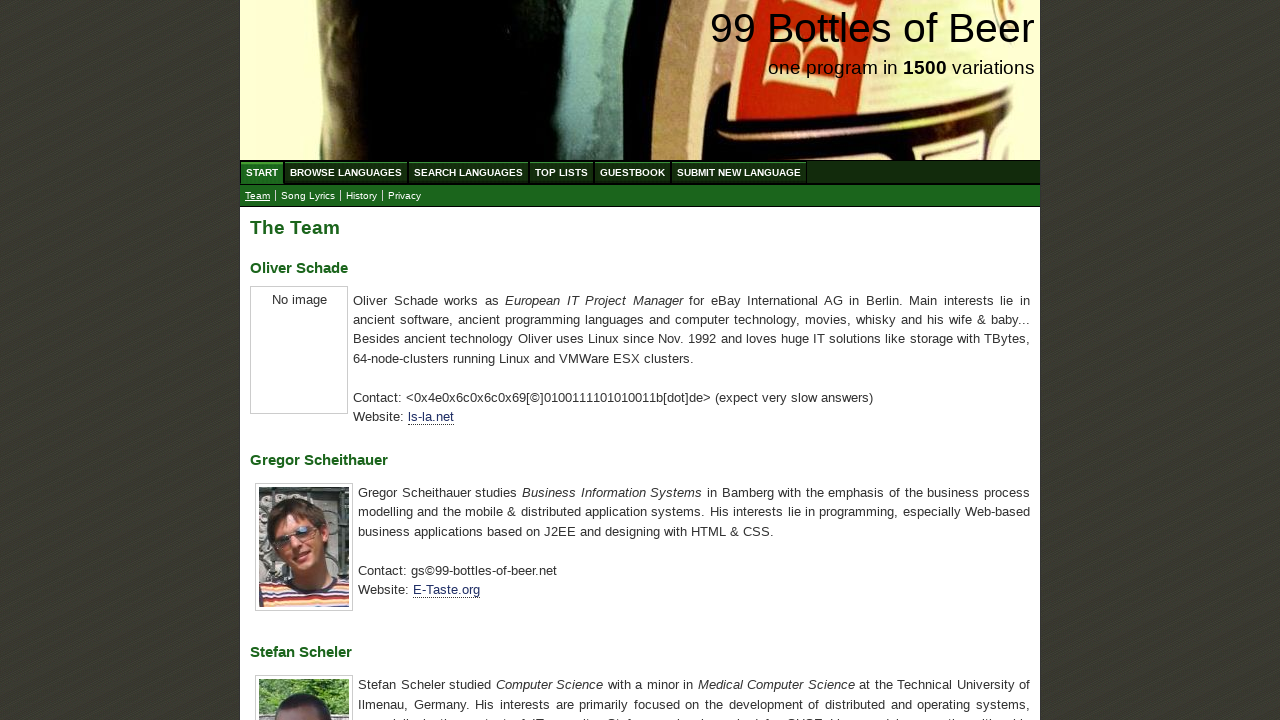

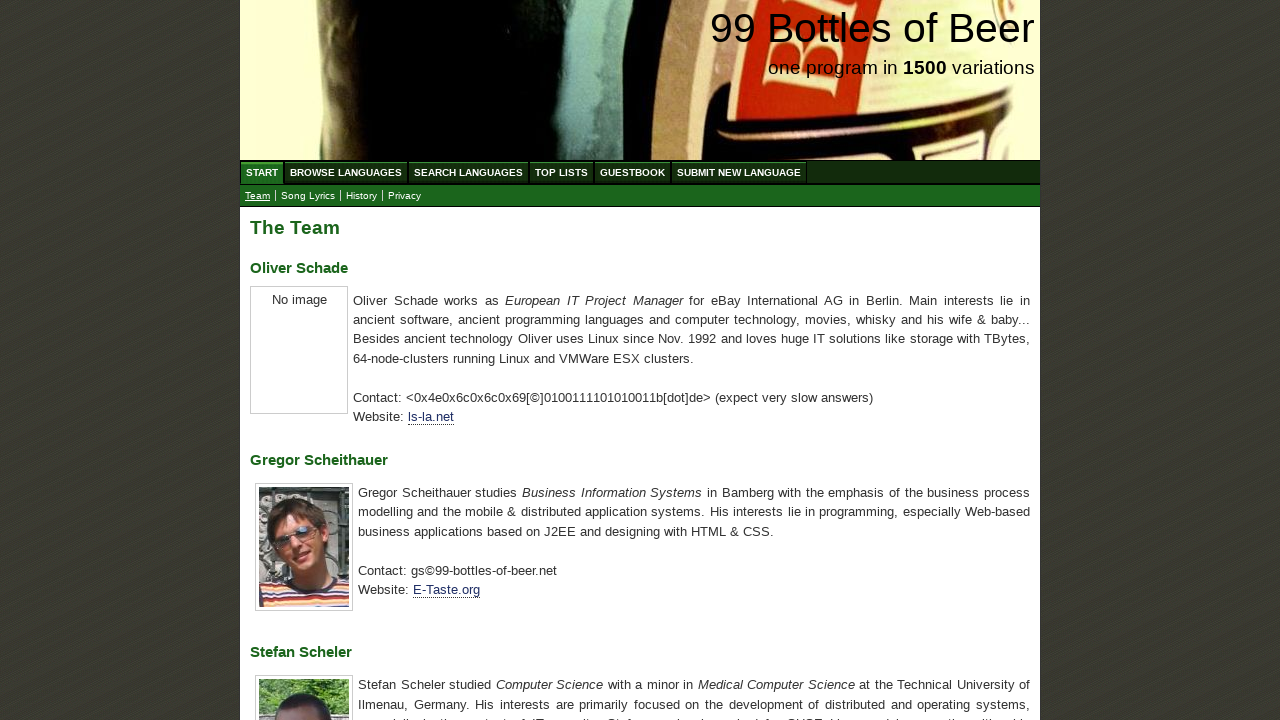